Tests redirect functionality by clicking on the redirector link and navigating back

Starting URL: https://the-internet.herokuapp.com/

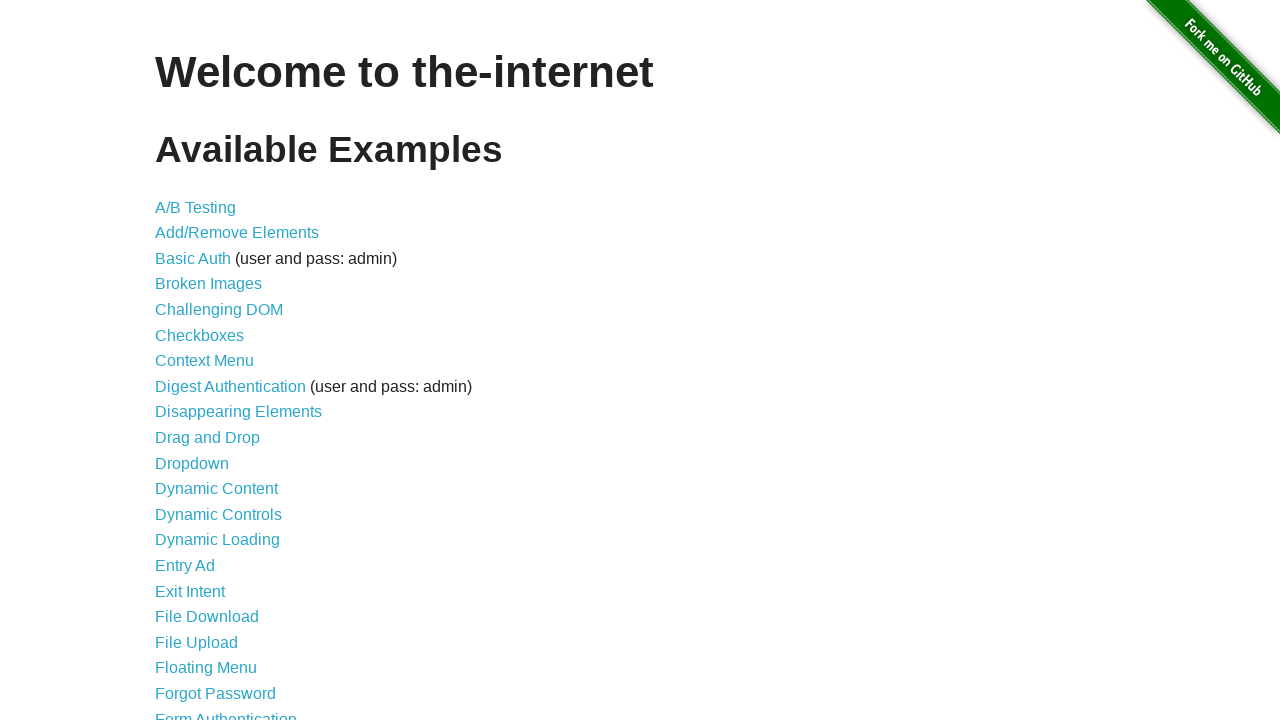

Clicked on the redirector link at (202, 446) on xpath=//a[@href='/redirector']
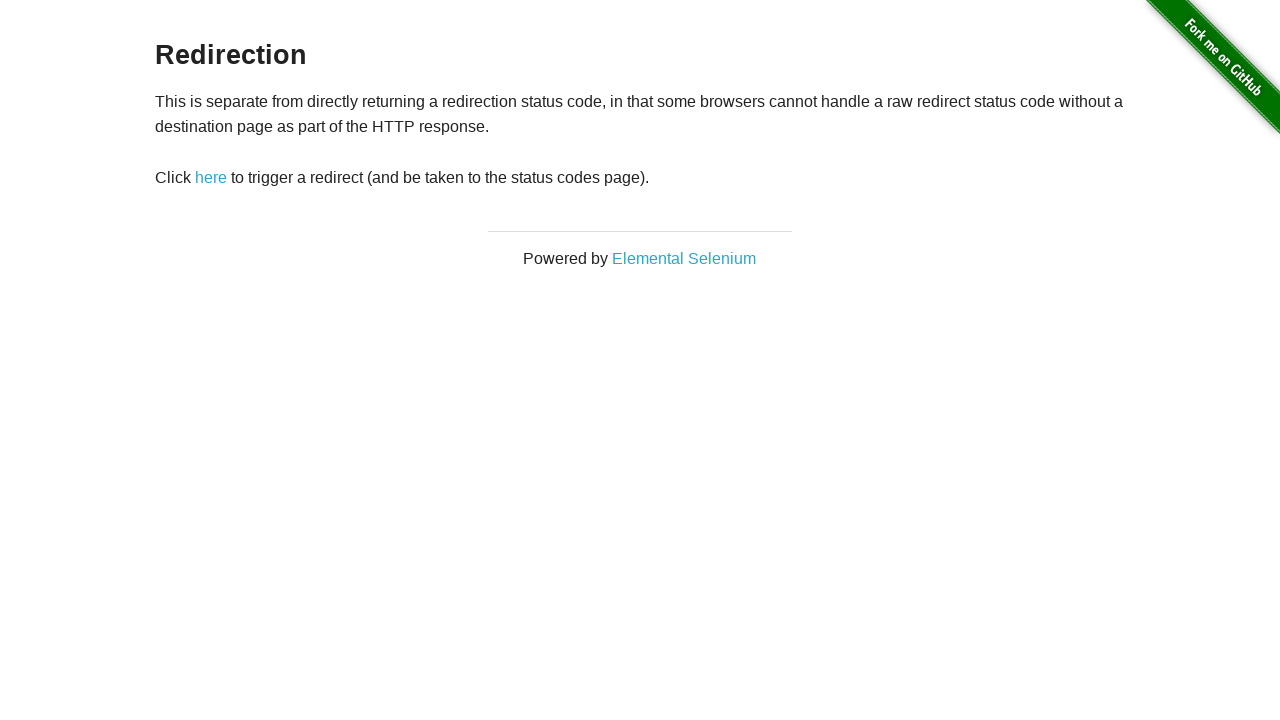

Waited for redirect to complete
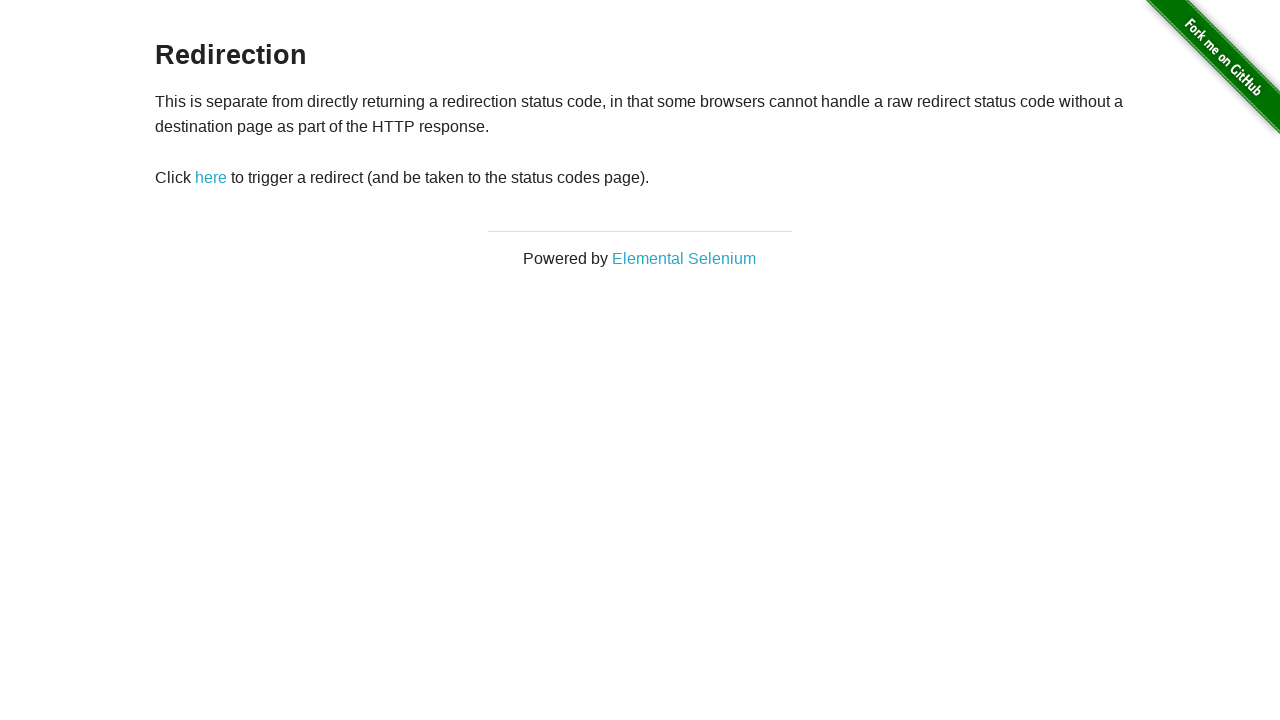

Navigated back to the previous page
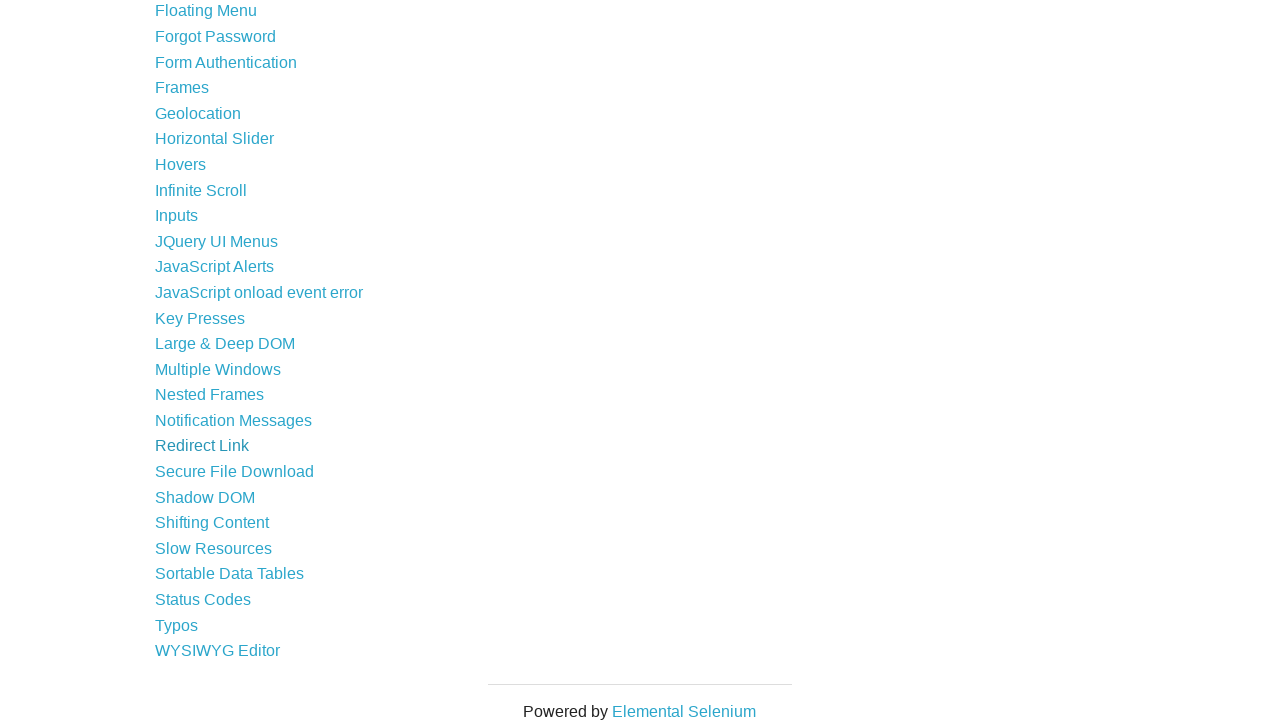

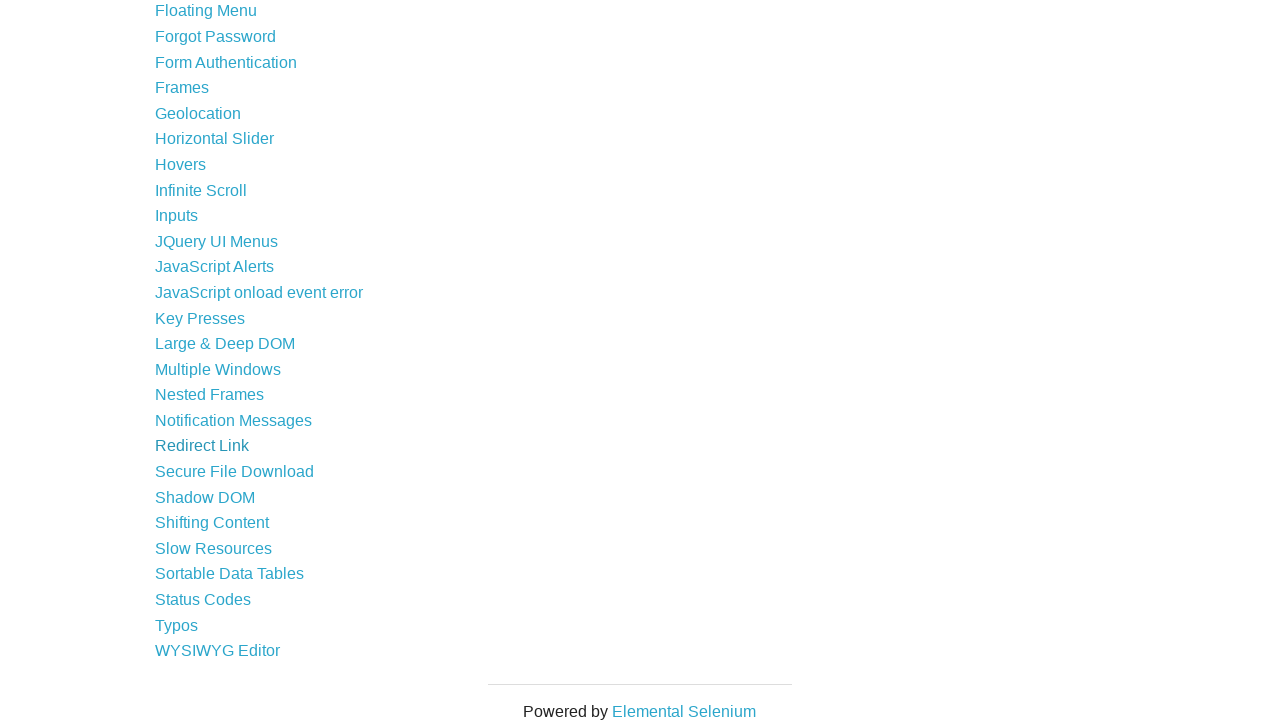